Tests dynamic content loading by clicking the Start button and verifying that "Hello World!" text appears after loading completes

Starting URL: https://the-internet.herokuapp.com/dynamic_loading/1

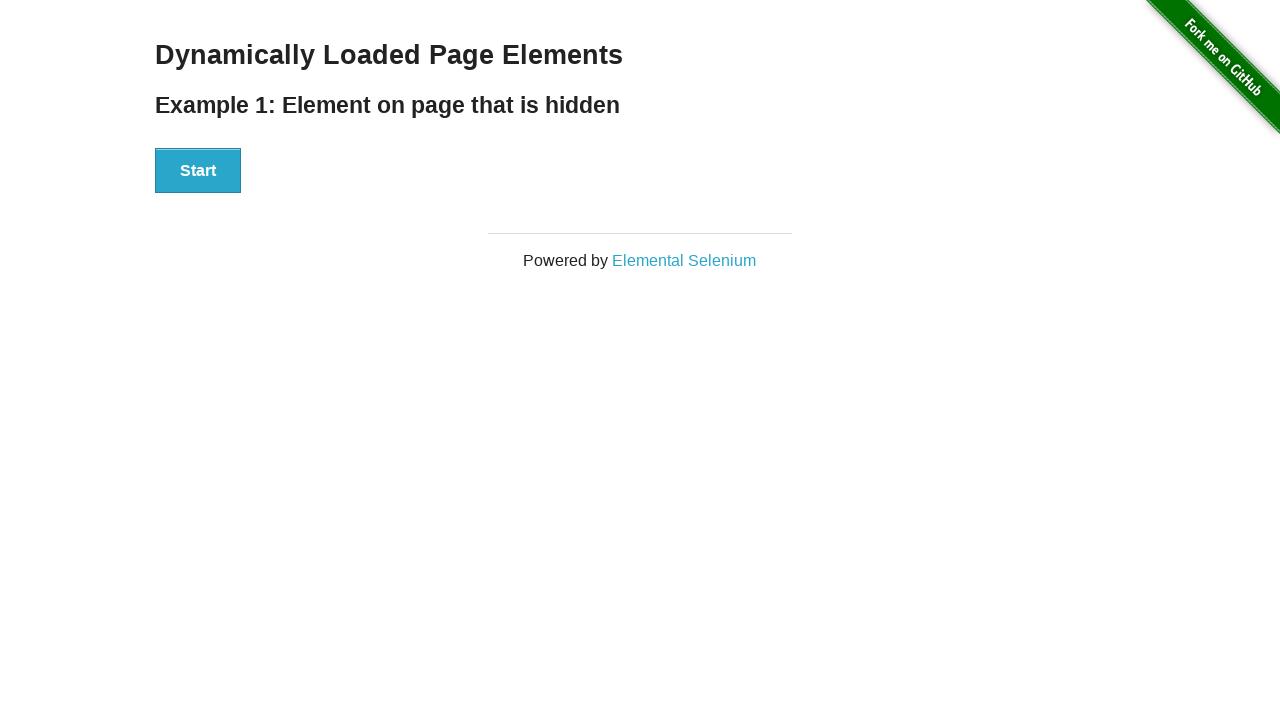

Clicked the Start button to trigger dynamic loading at (198, 171) on xpath=//div[@id='start']//button
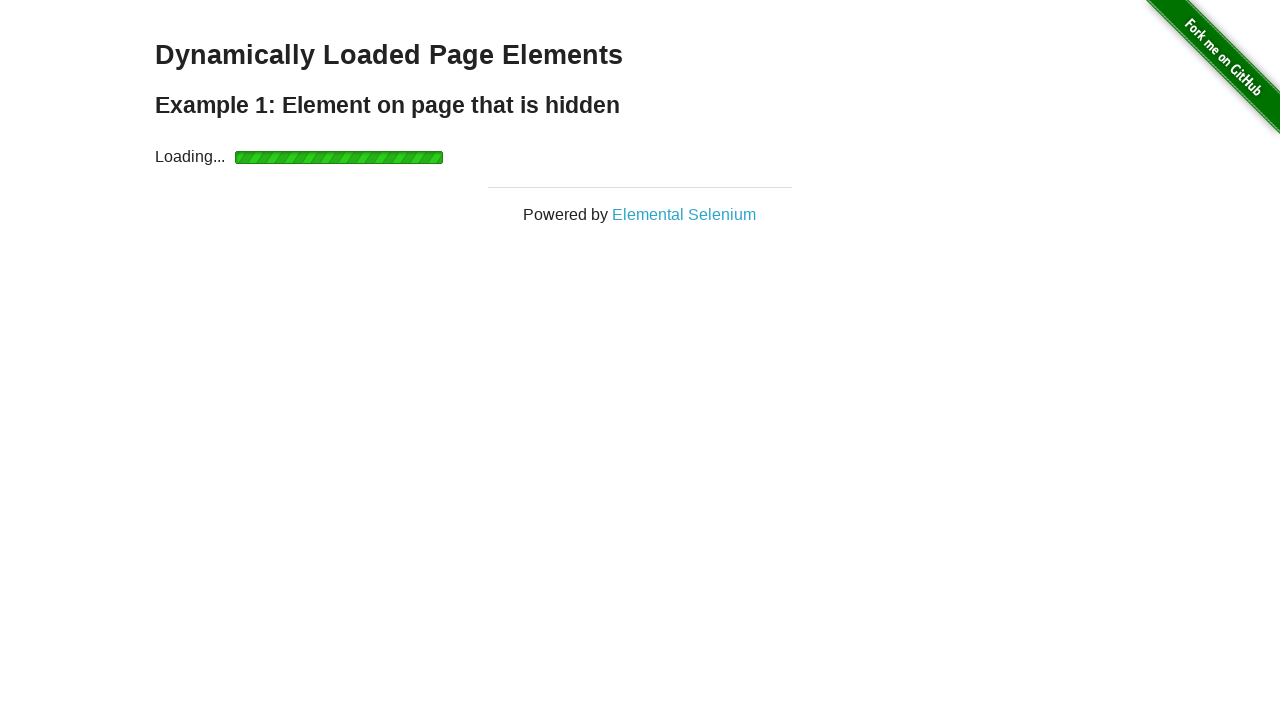

Waited for 'Hello World!' element to become visible
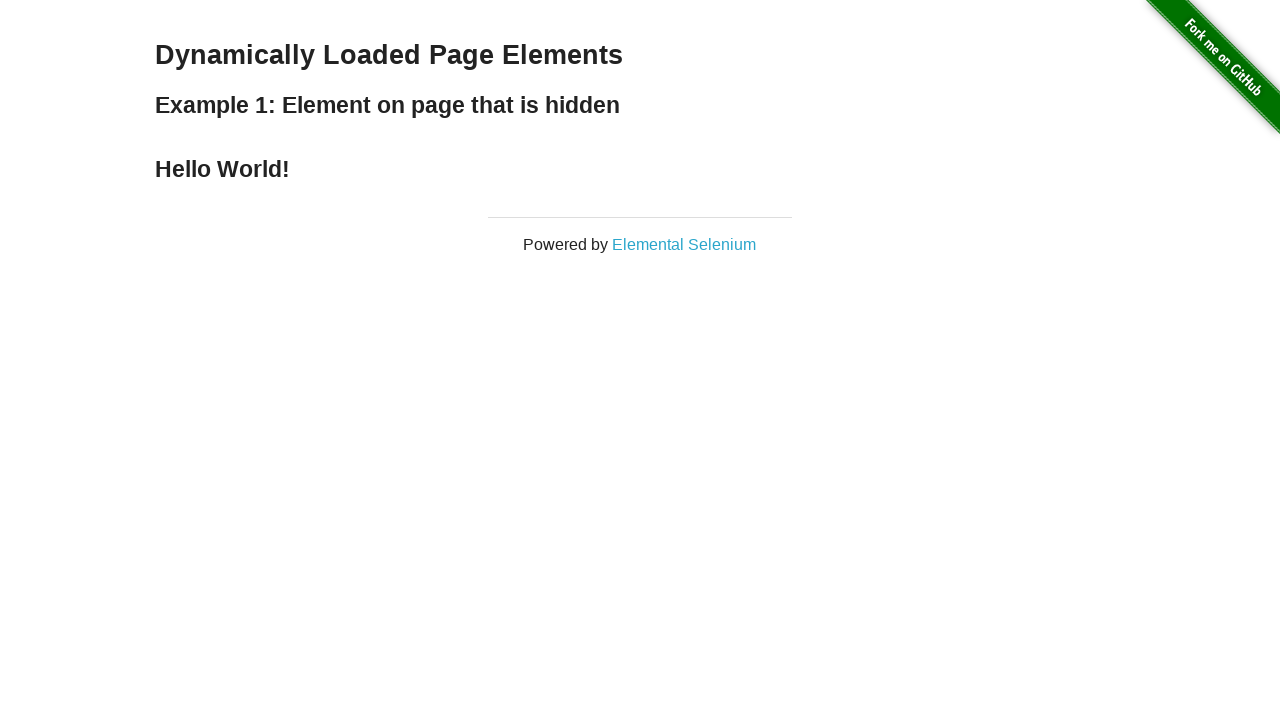

Located the 'Hello World!' element
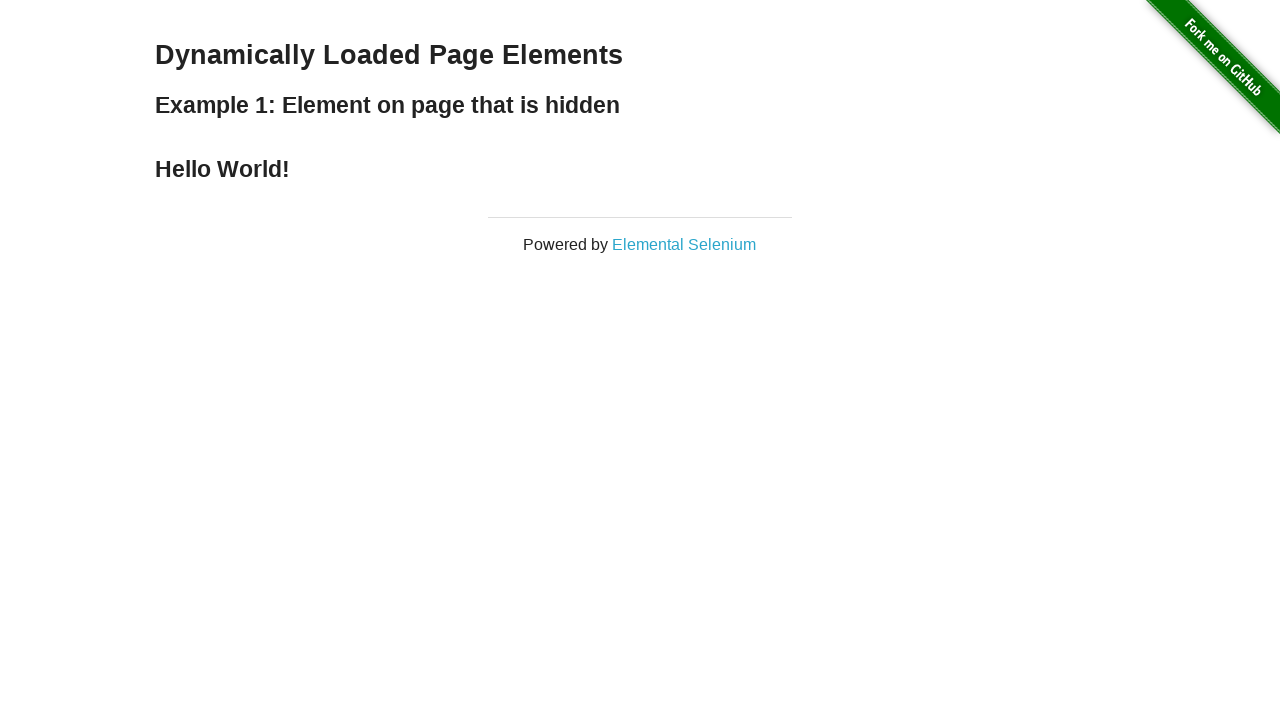

Verified 'Hello World!' text content matches expected value
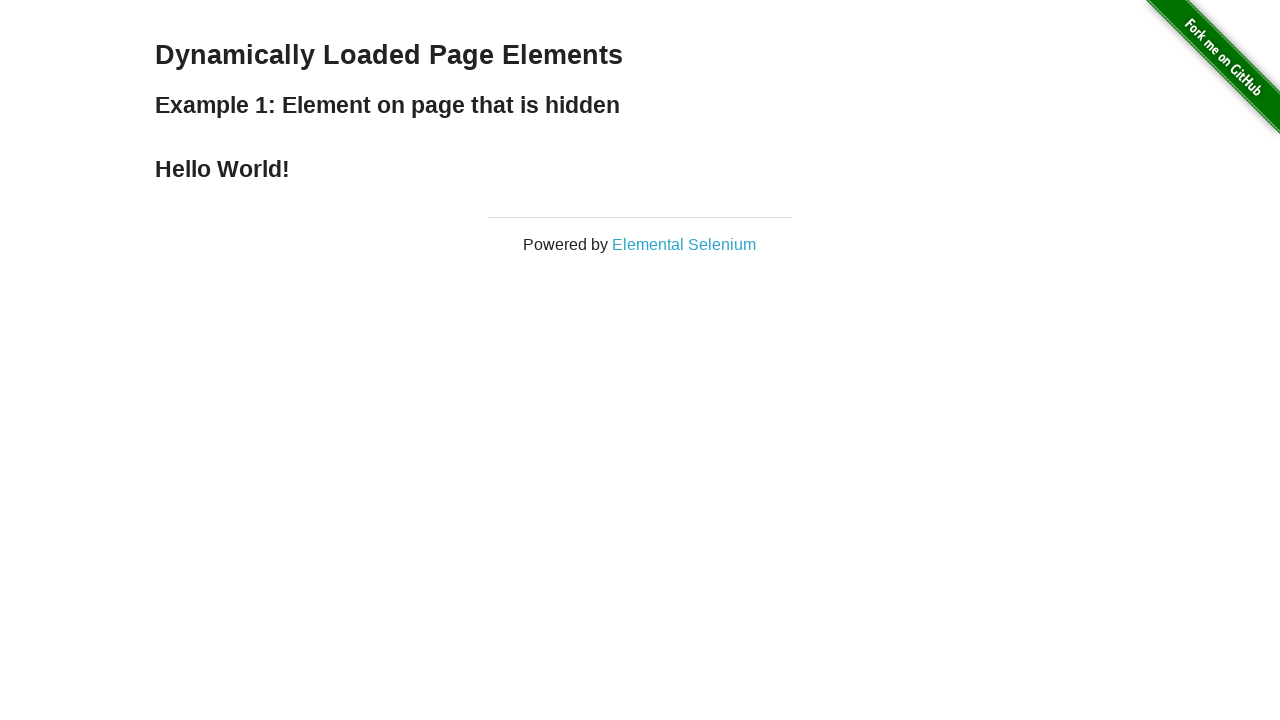

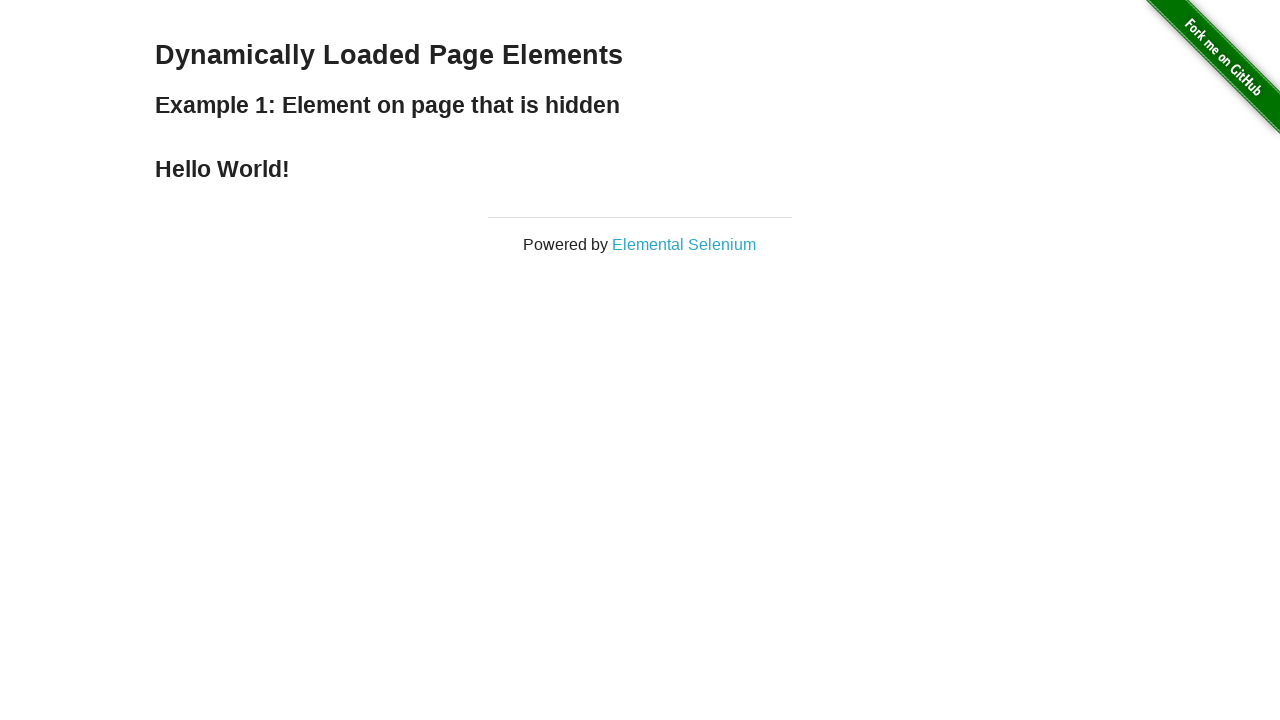